Navigates to jQuery UI website and attempts to interact with a drag and drop demo by clicking a link and switching to an iframe

Starting URL: https://jqueryui.com/

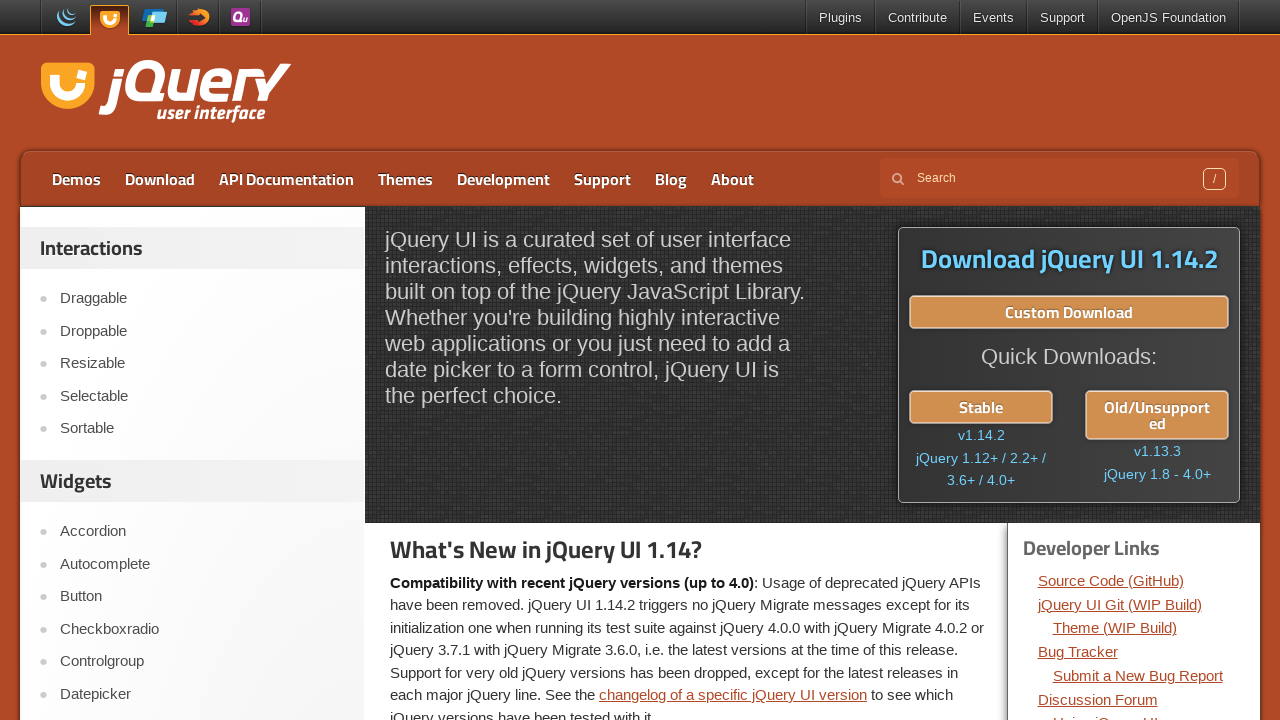

Clicked on the Draggable link in the navigation at (202, 299) on a:has-text('Draggable')
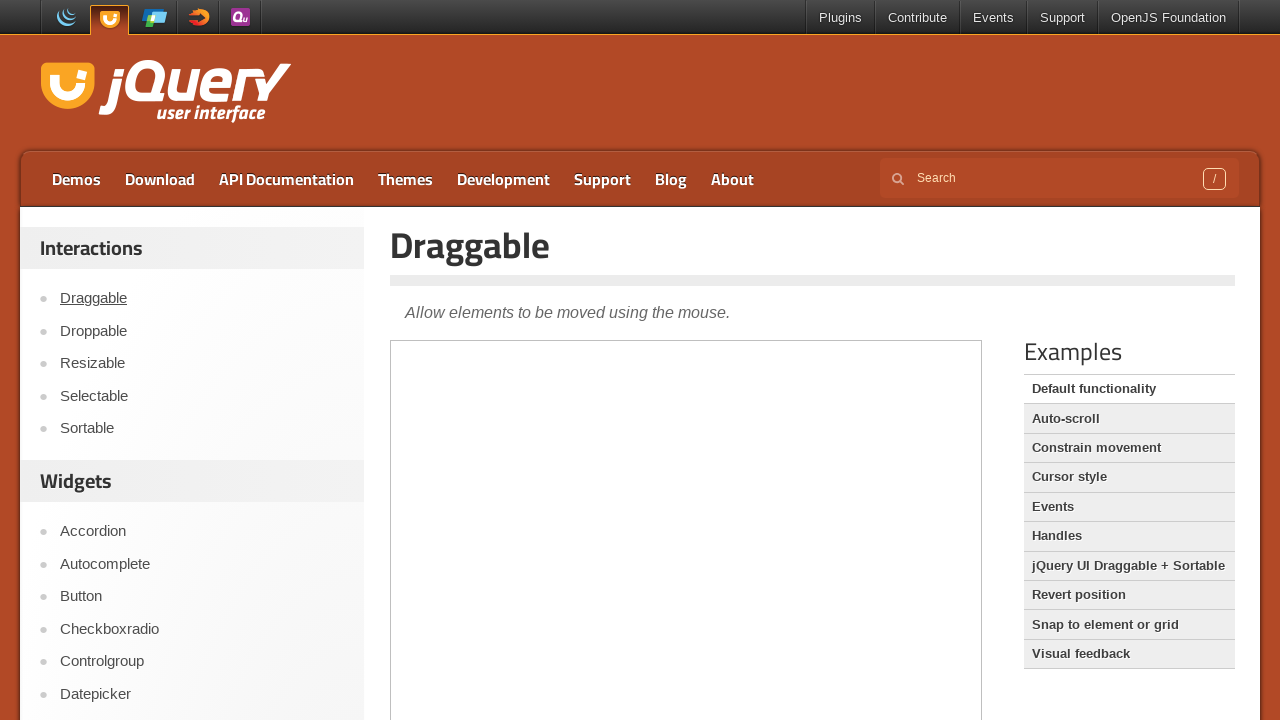

Waited for demo iframe to be available
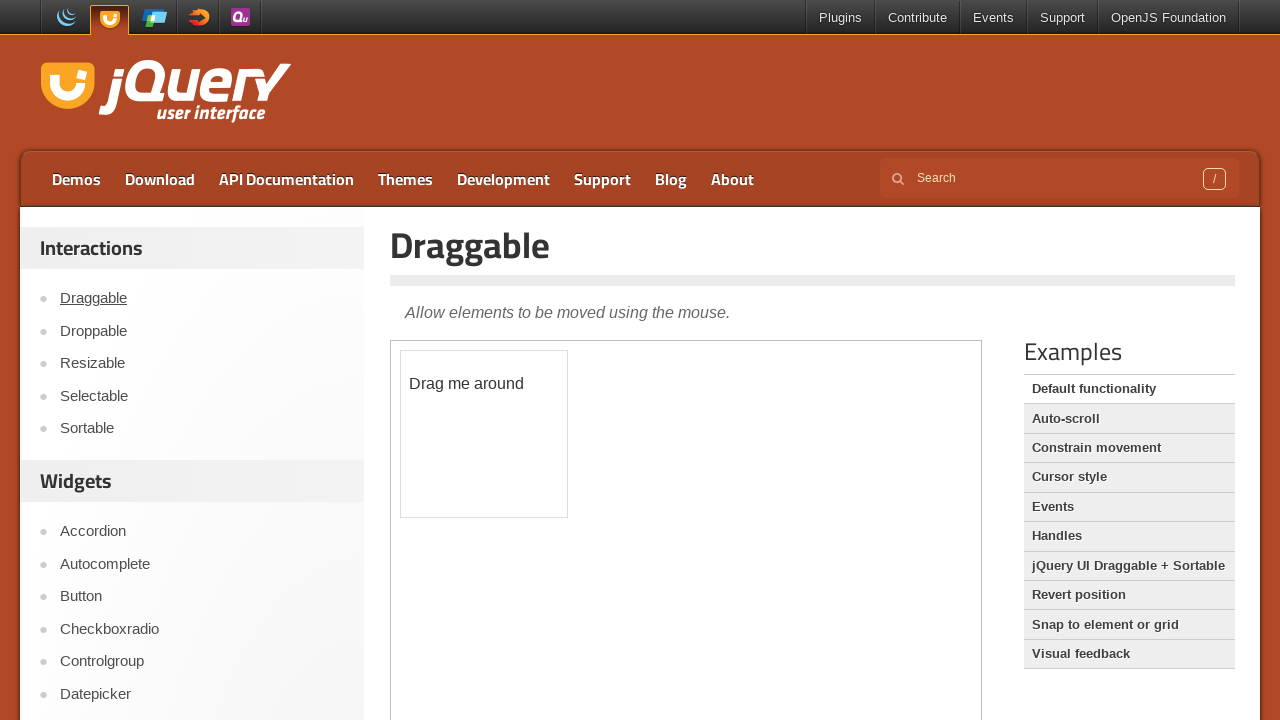

Switched to the demo iframe
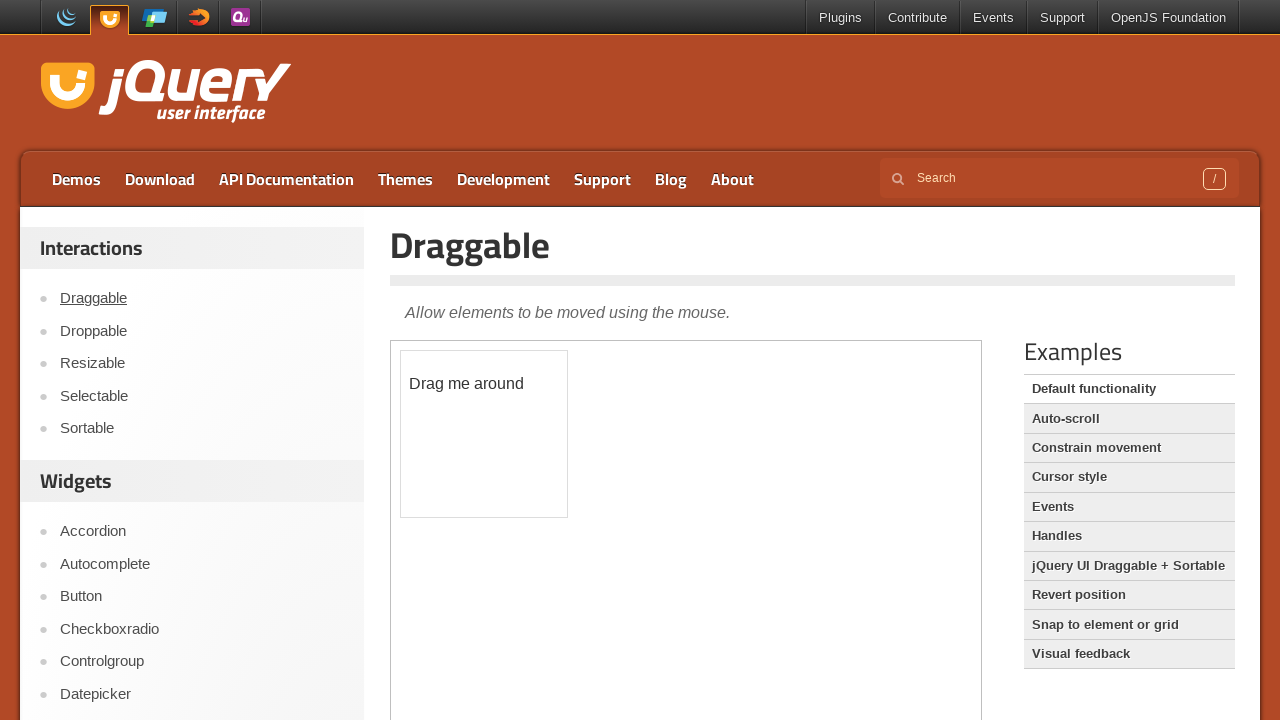

Waited for draggable element to be ready inside iframe
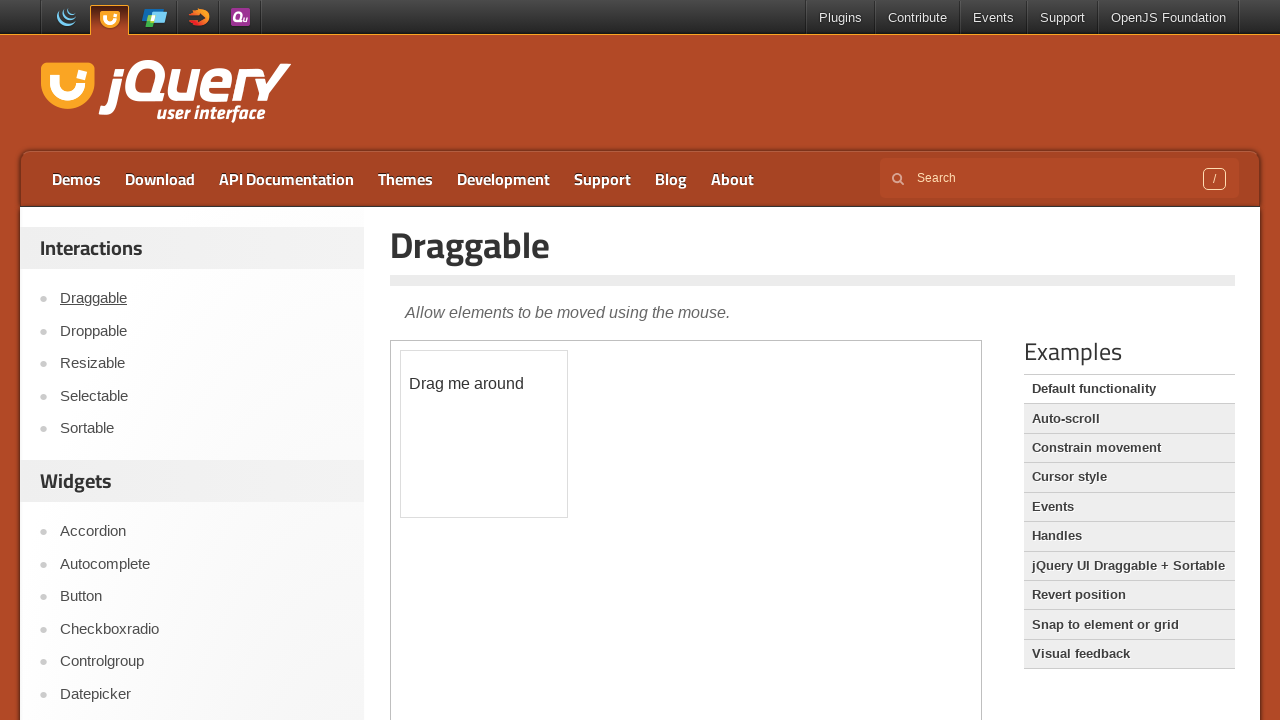

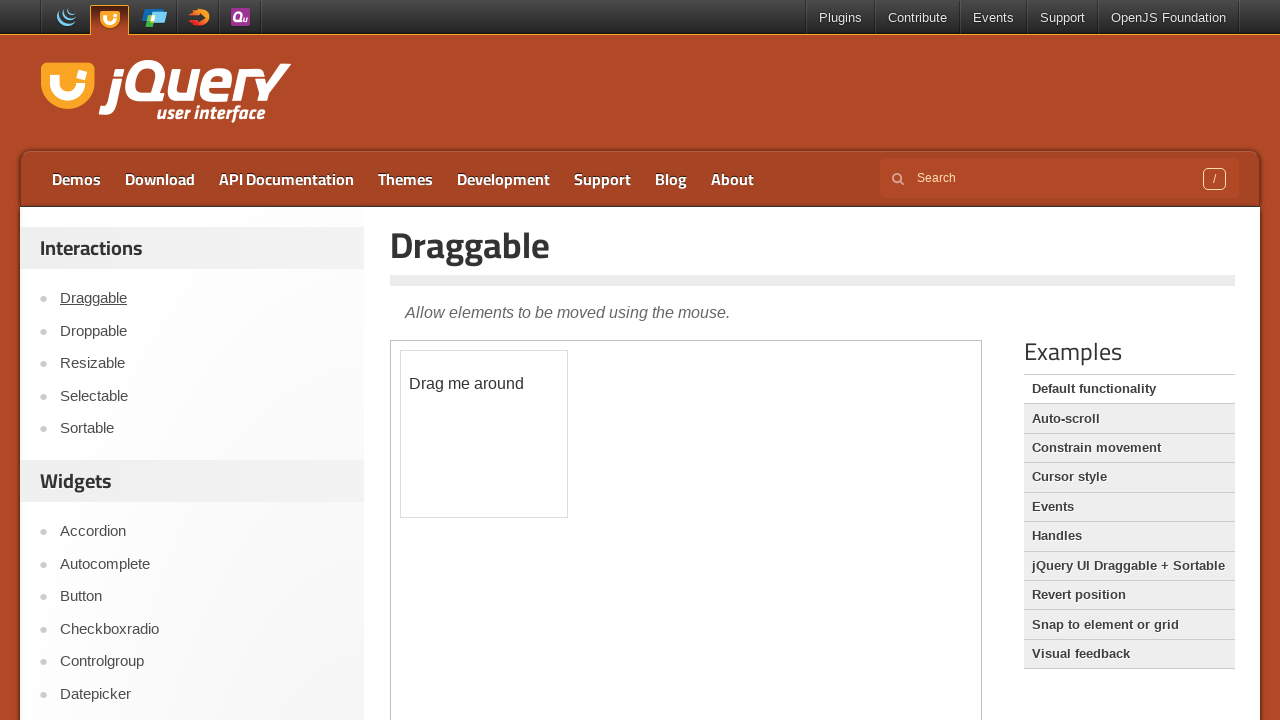